Retrieves an attribute value from an element, calculates a mathematical result, fills an answer field, and interacts with checkboxes before submitting

Starting URL: http://suninjuly.github.io/get_attribute.html

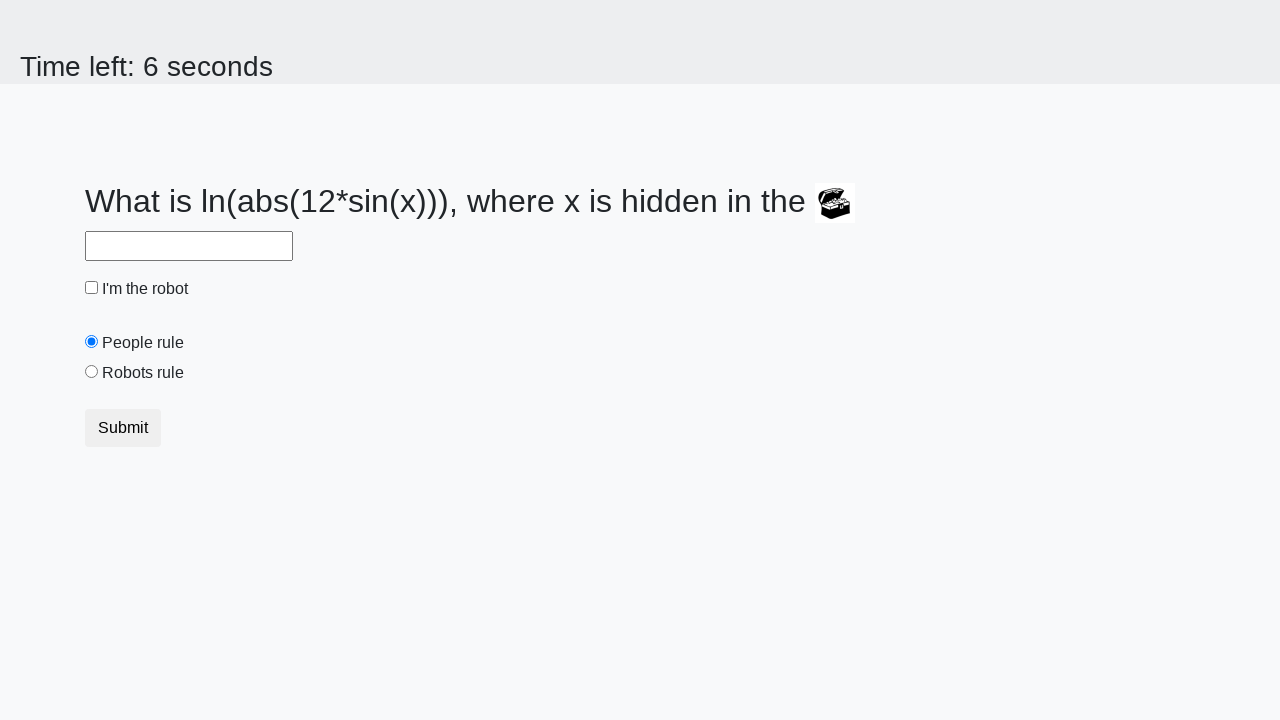

Located treasure element with id 'treasure'
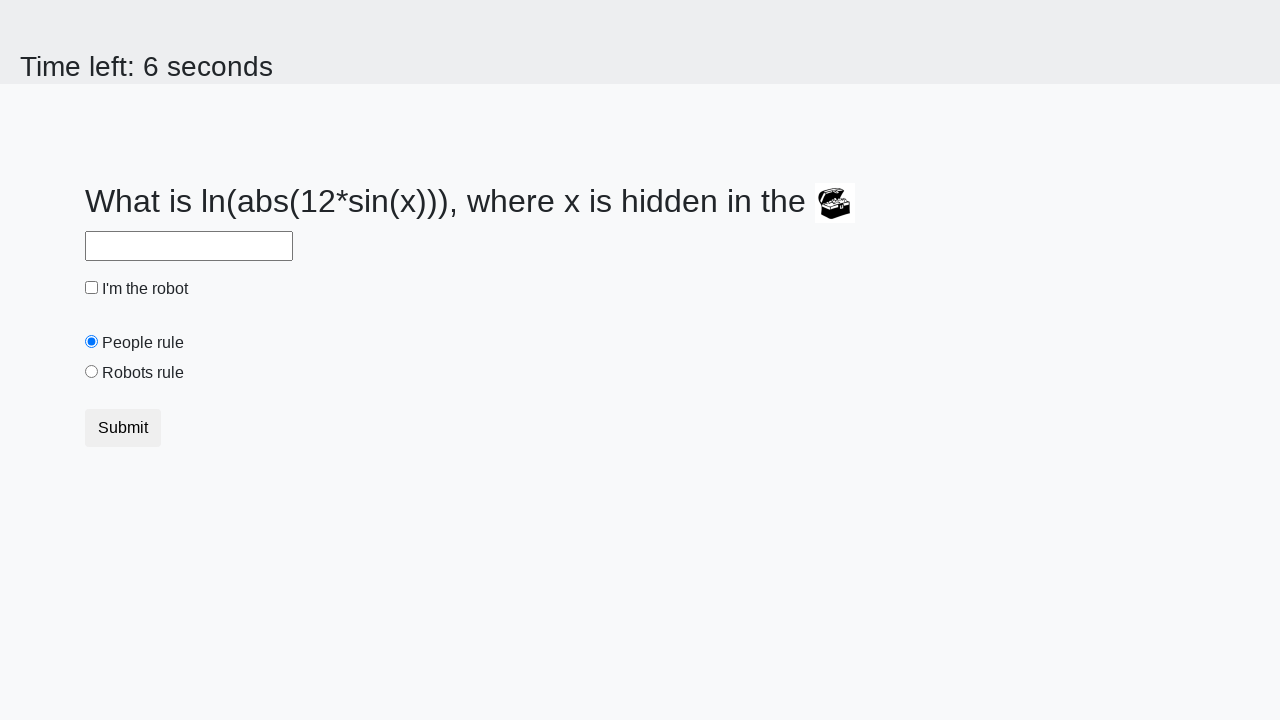

Retrieved 'valuex' attribute value from treasure element
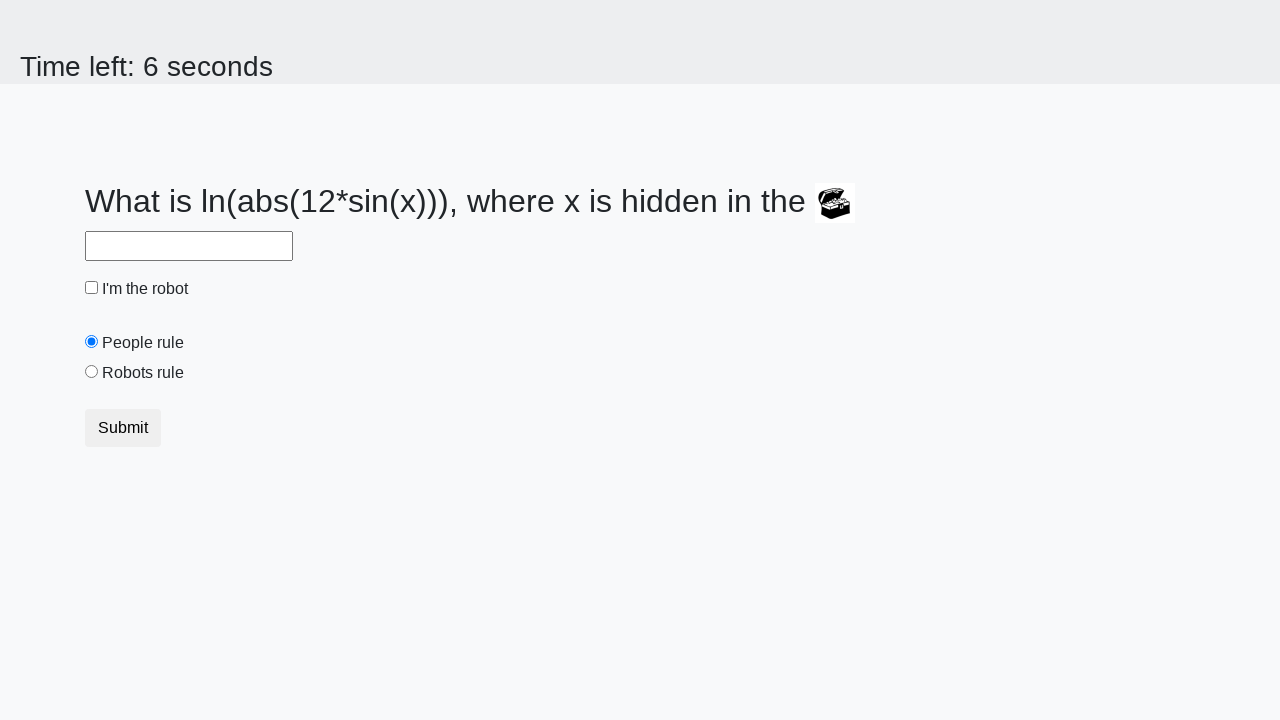

Calculated mathematical result: log(abs(12*sin(487))) = -0.4504139380504599
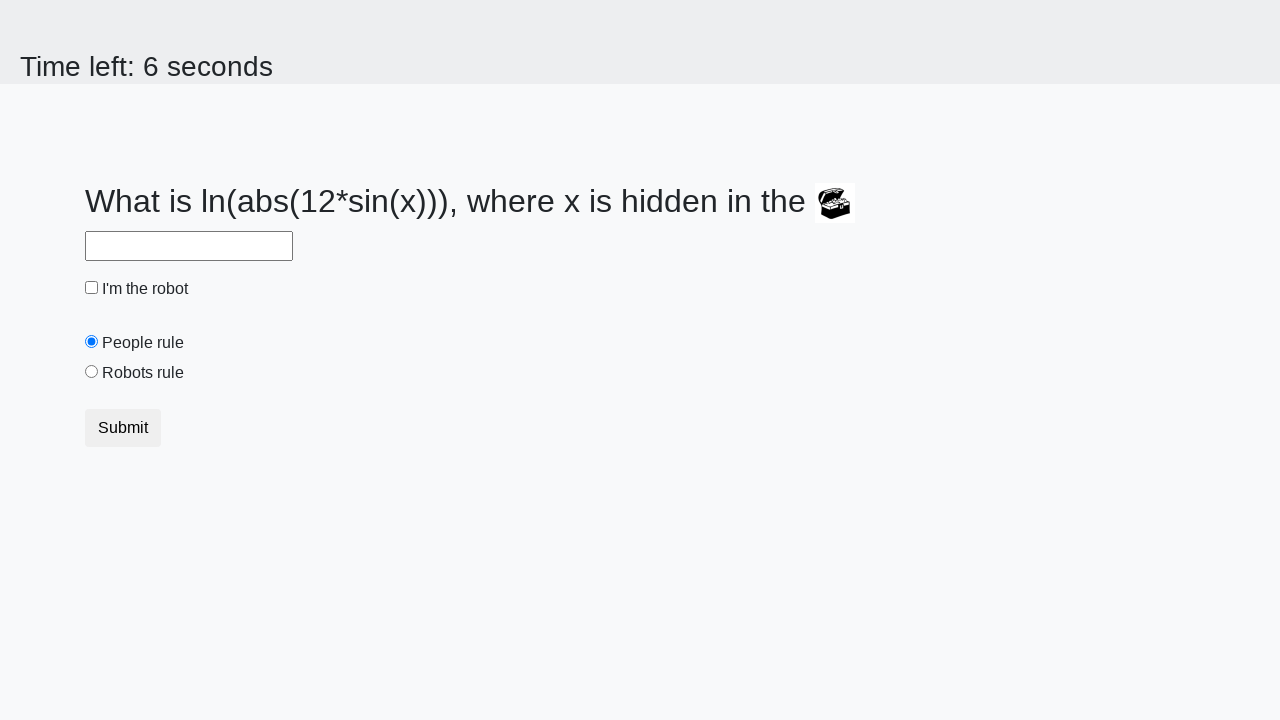

Filled answer field with calculated value: -0.4504139380504599 on //*[@id="answer"]
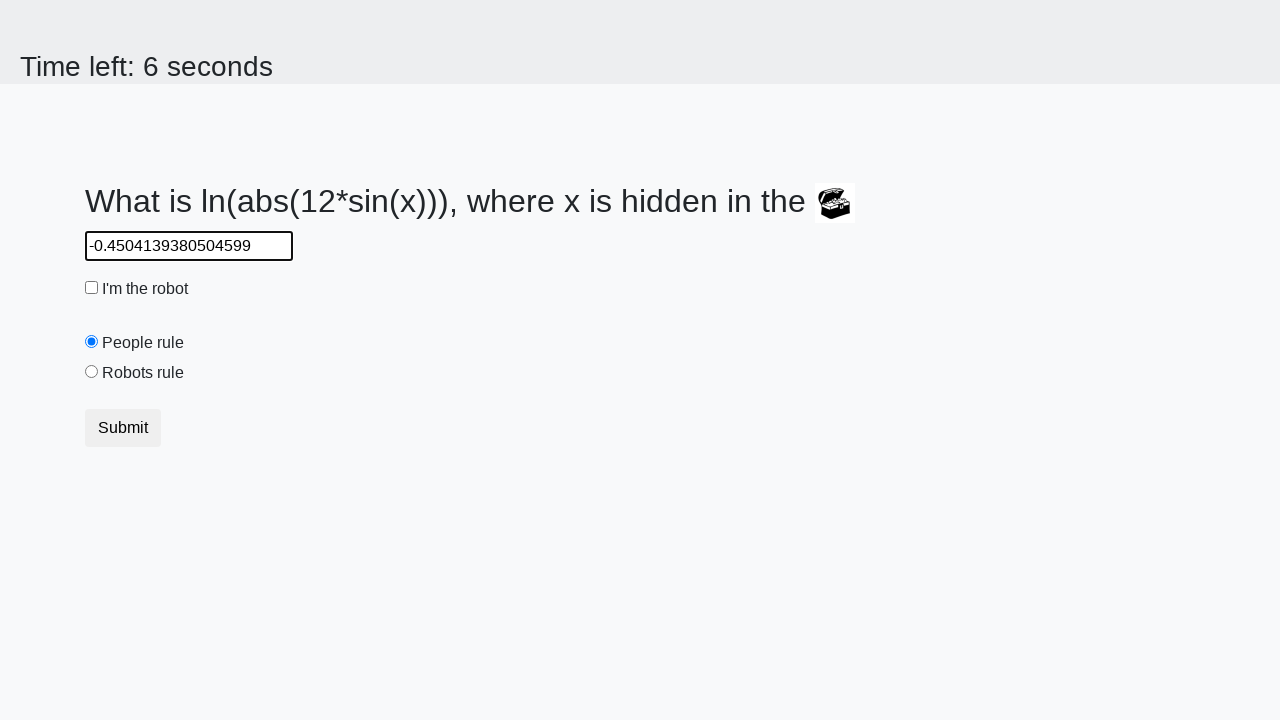

Clicked robot checkbox at (92, 288) on xpath=//*[@id="robotCheckbox"]
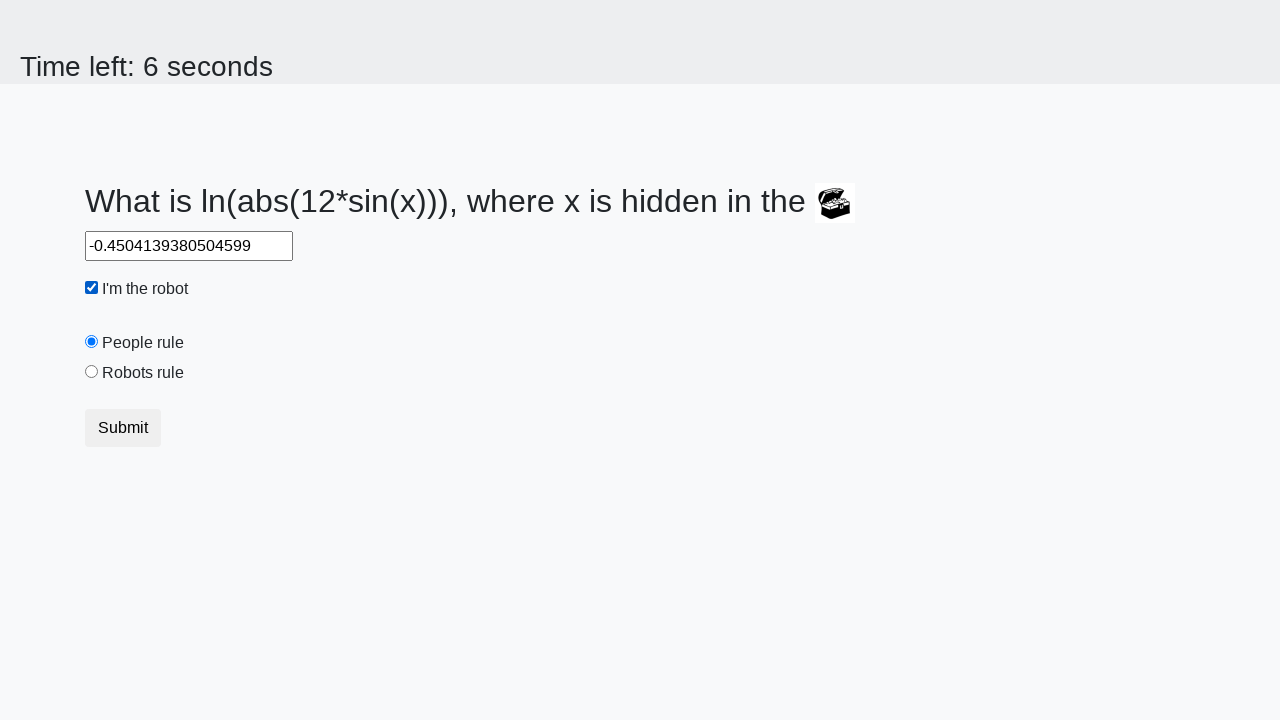

Clicked 'robots rule' radio button at (92, 372) on xpath=//*[@id="robotsRule"]
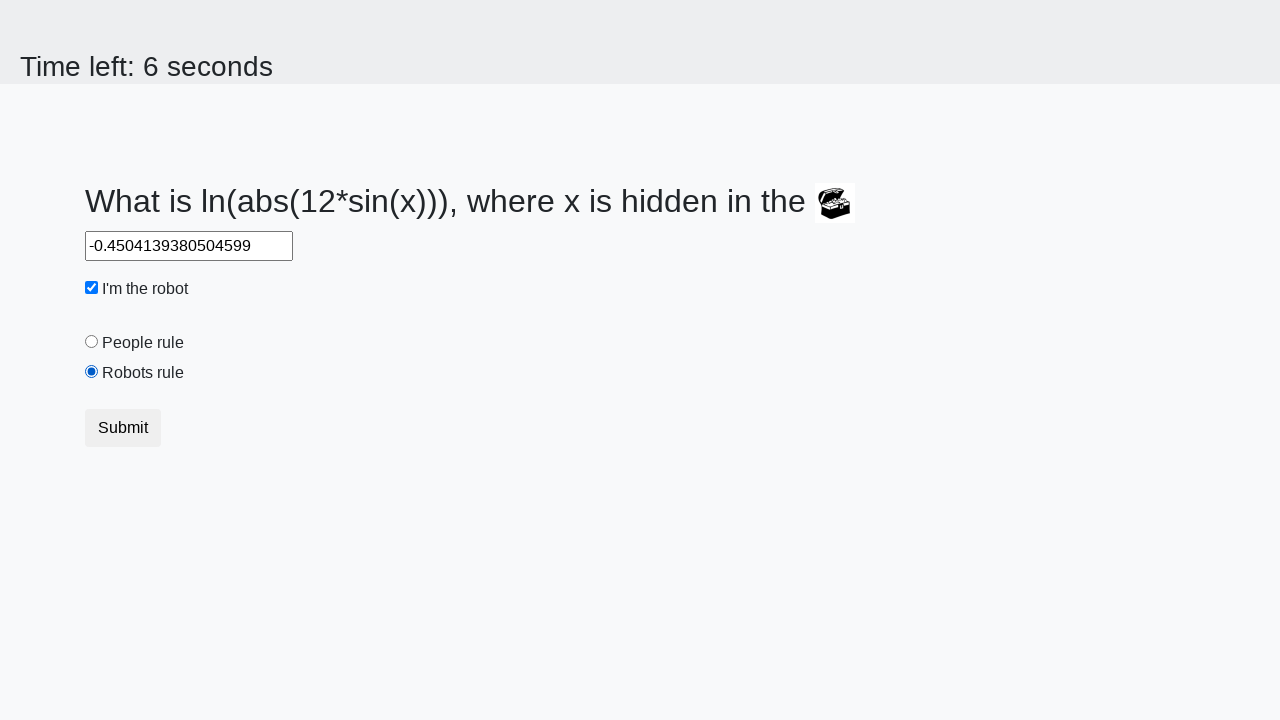

Clicked submit button to submit the form at (123, 428) on xpath=/html/body/div/form/div/div/button
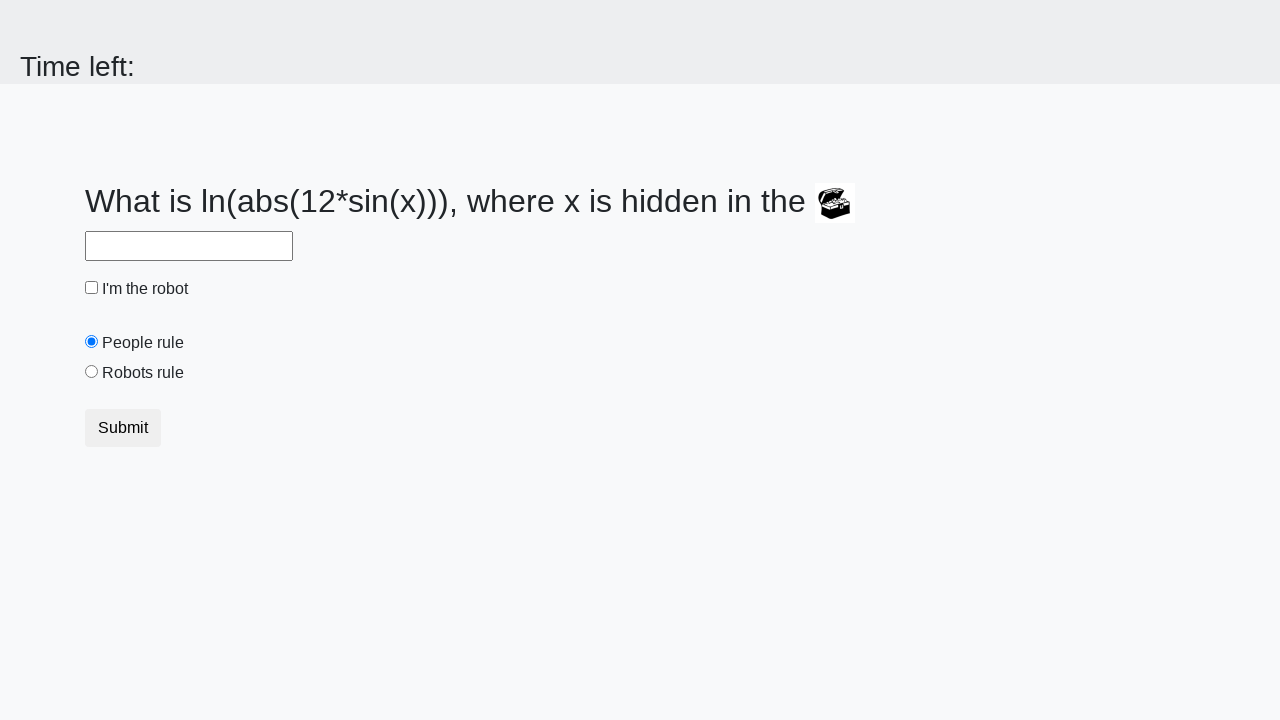

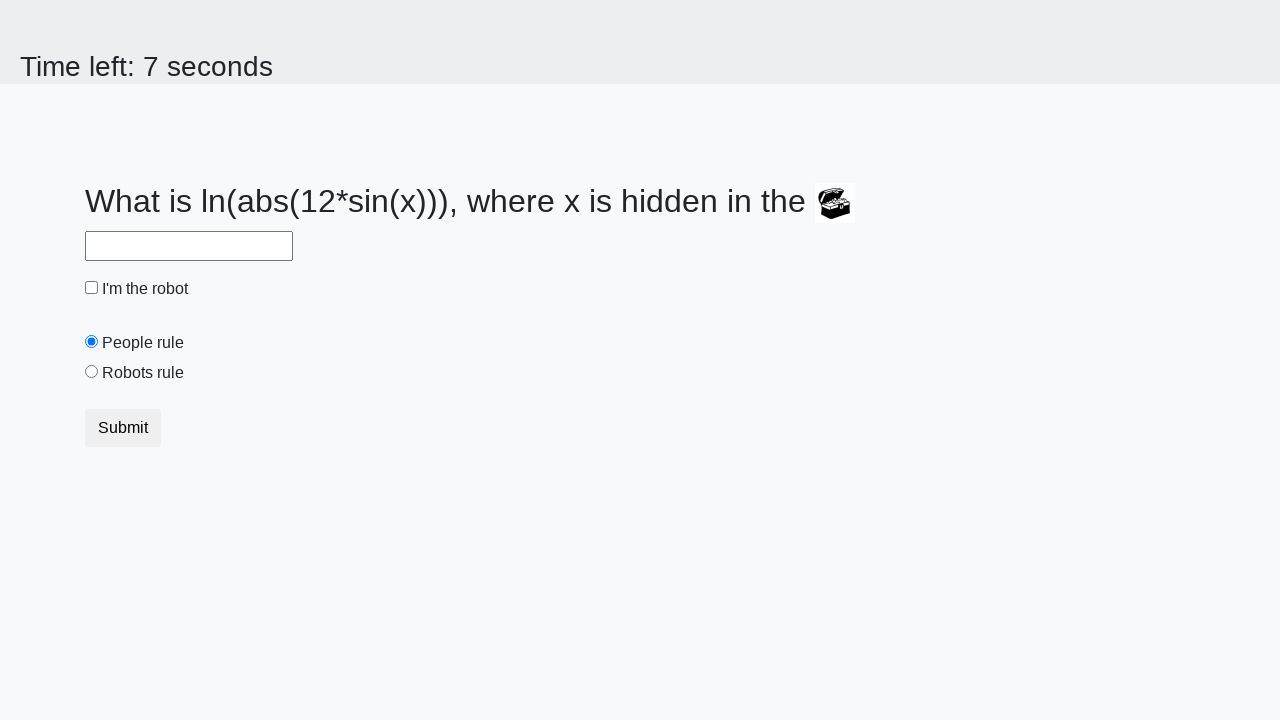